Tests loading images page by waiting for all images to load (indicated by "Done" text) and then verifying the third image element is present

Starting URL: https://bonigarcia.dev/selenium-webdriver-java/loading-images.html

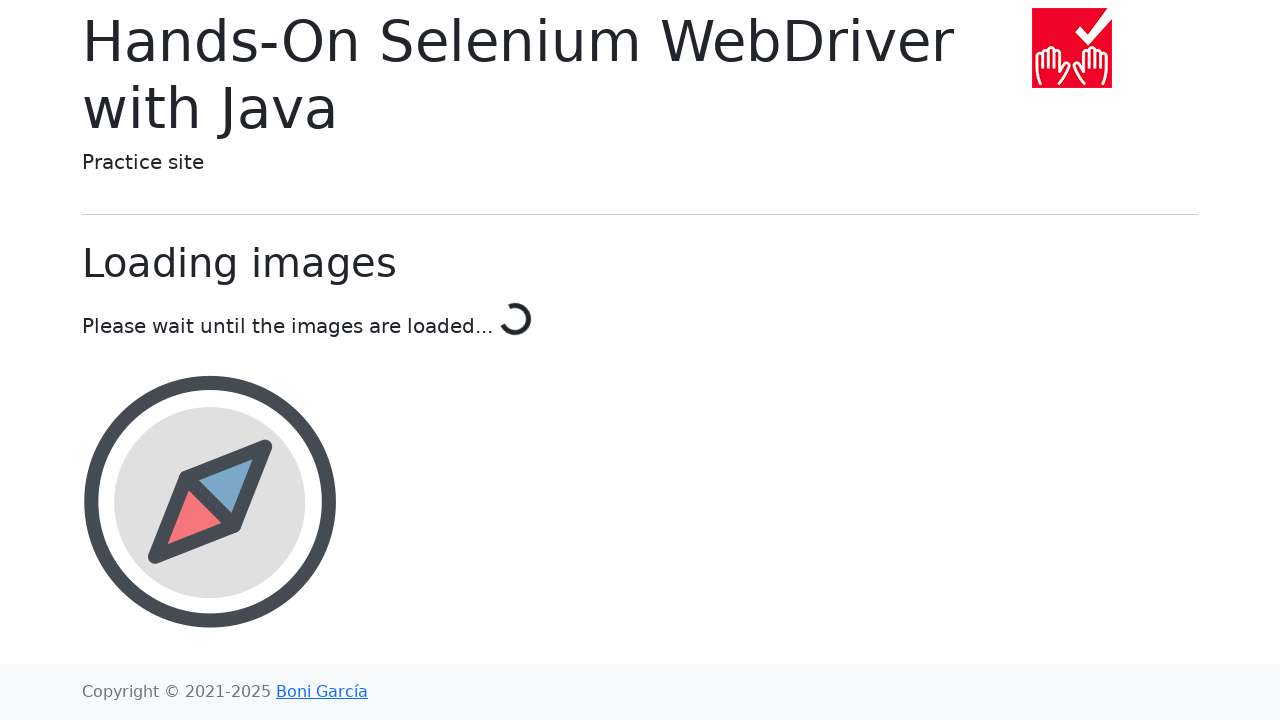

Navigated to loading images test page
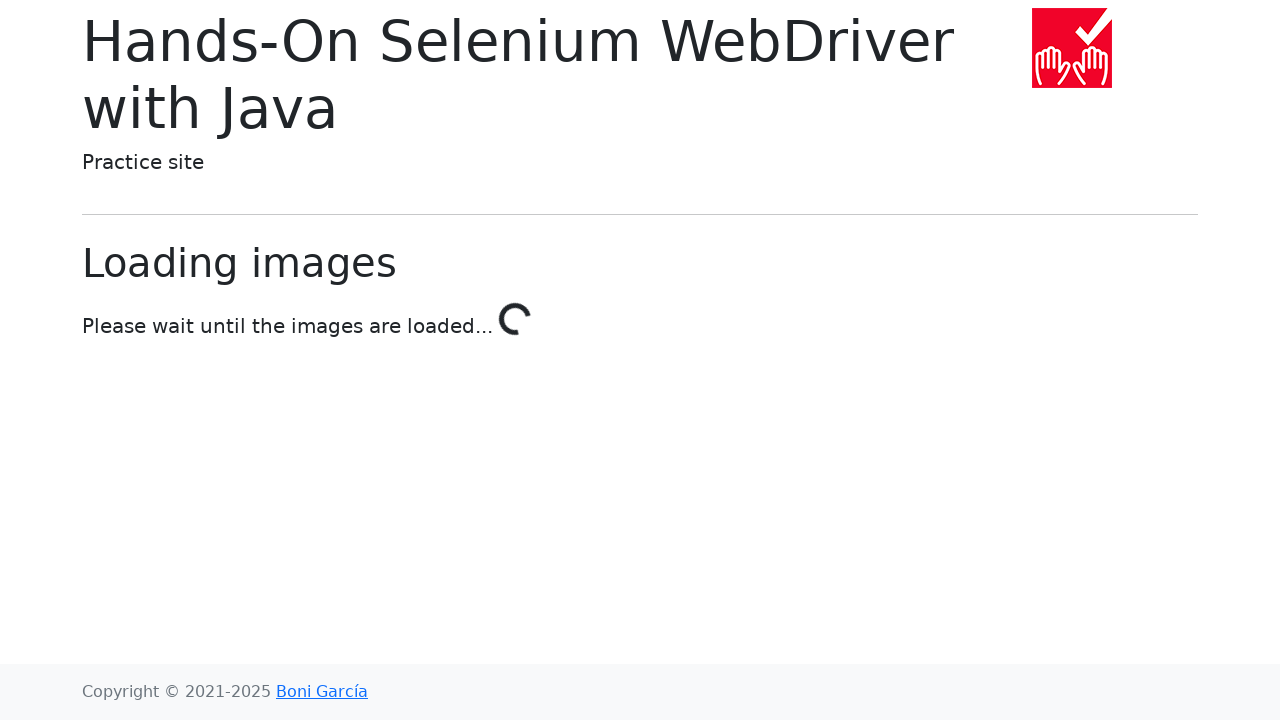

Waited for 'Done' text indicating all images loaded
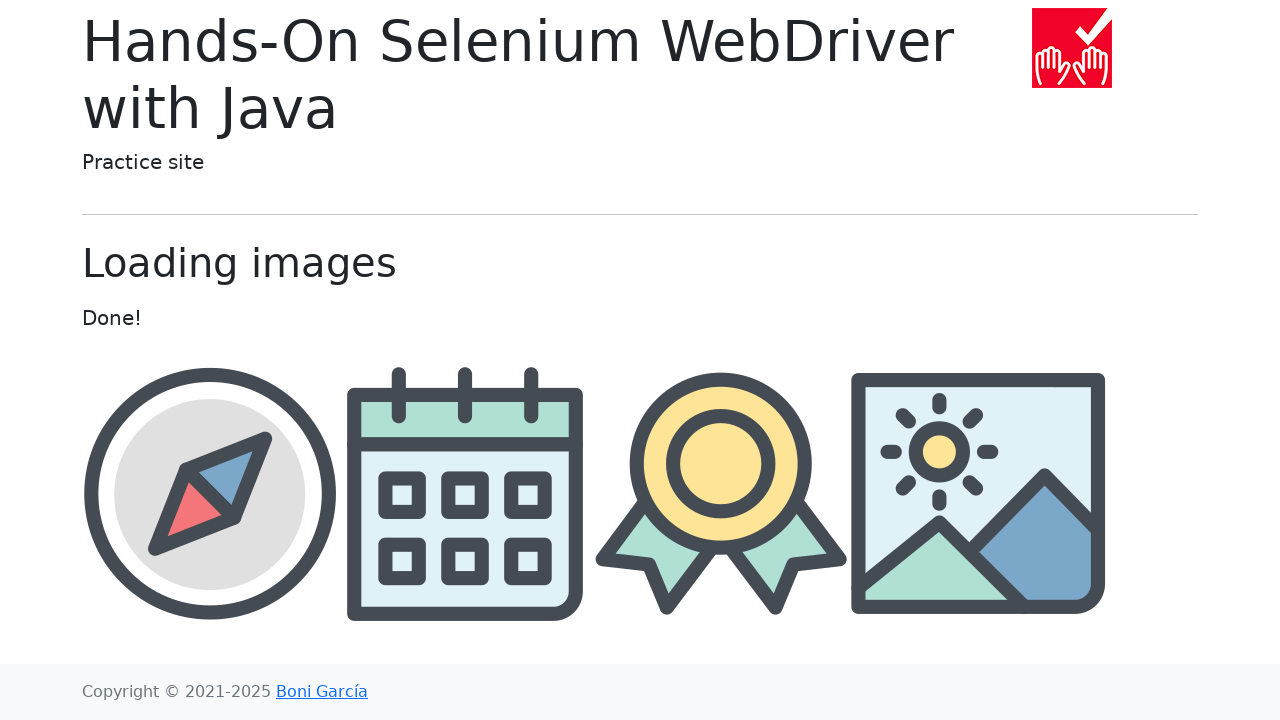

Located the third image element
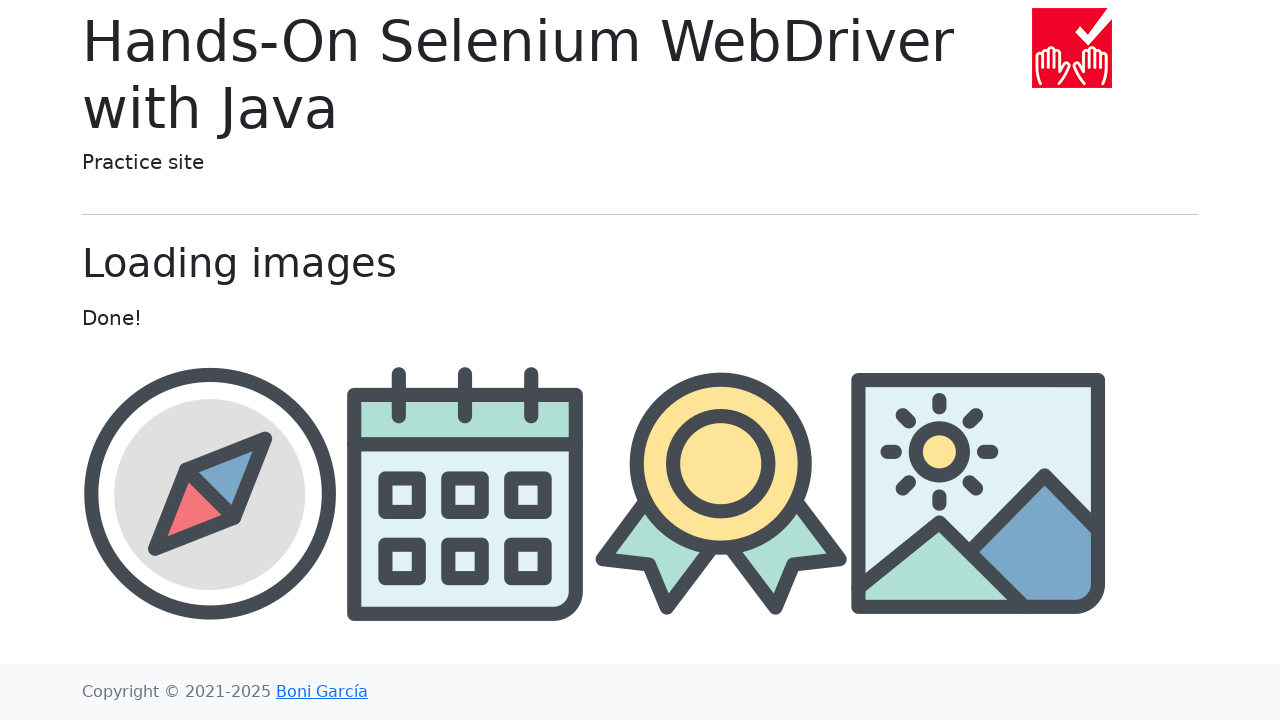

Third image is visible
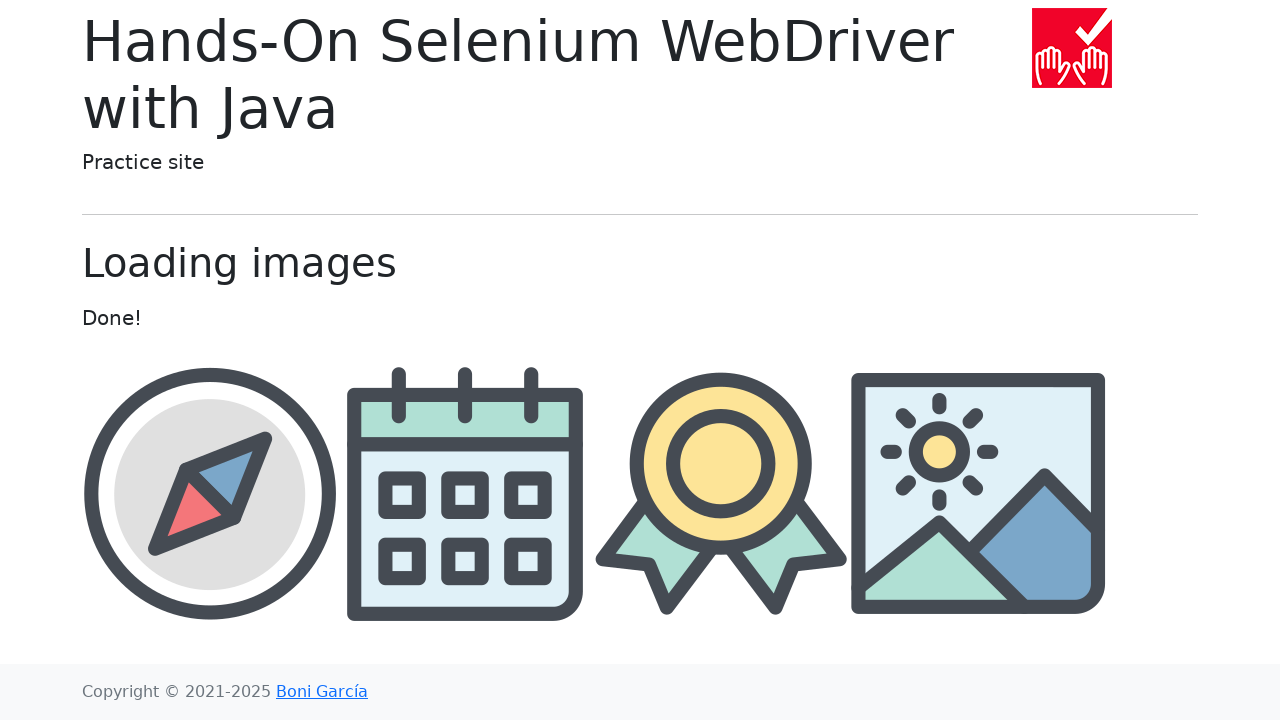

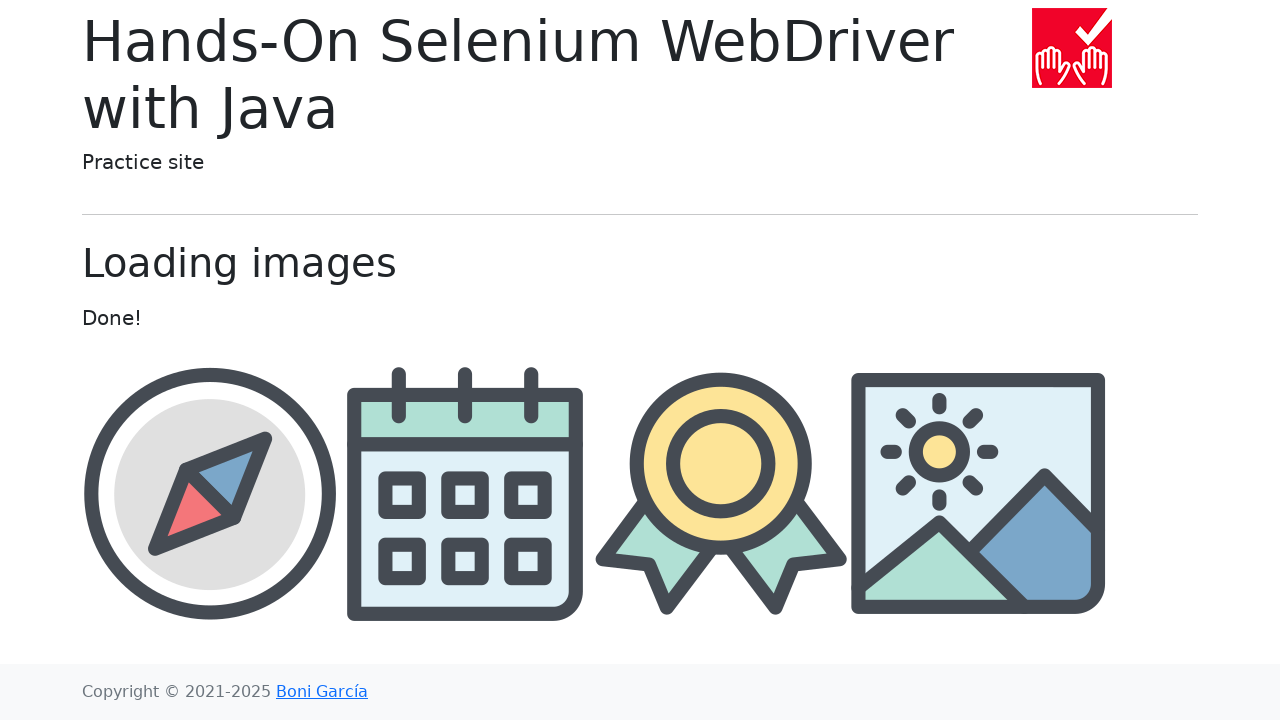